Tests the forgot password functionality by clicking forgot password link and entering email

Starting URL: https://login.salesforce.com

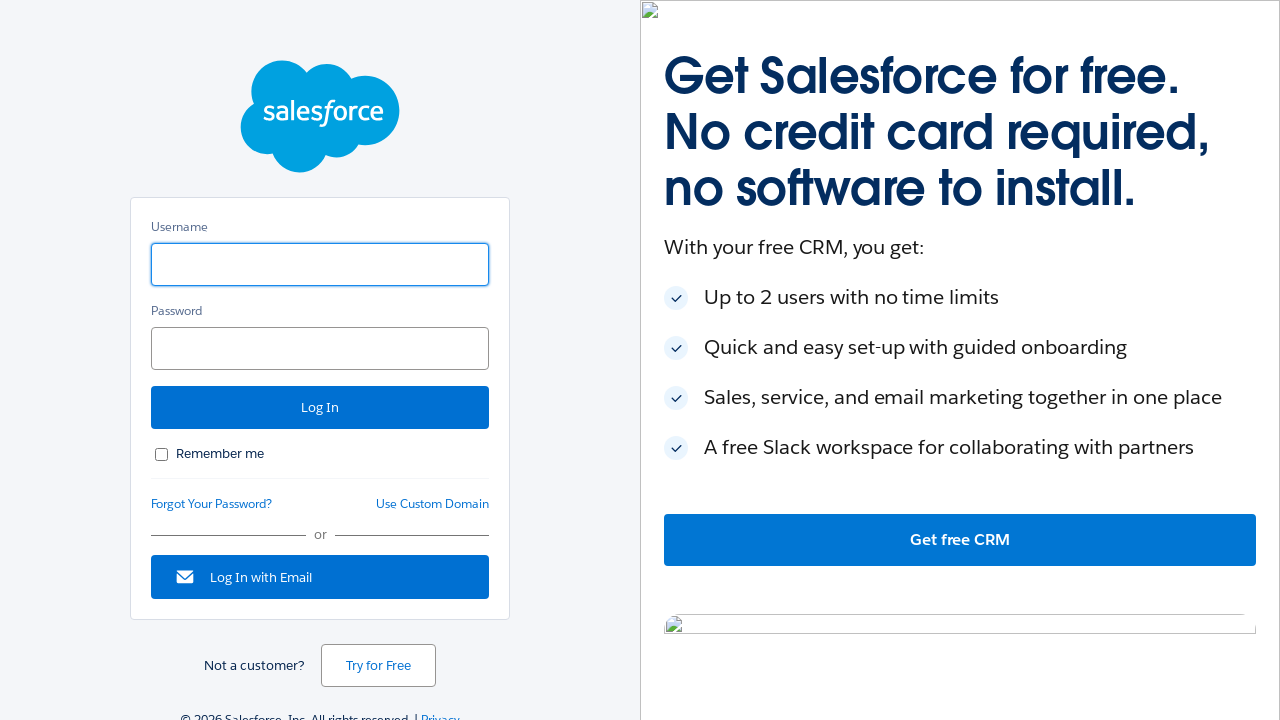

Clicked forgot password link at (212, 504) on a#forgot_password_link
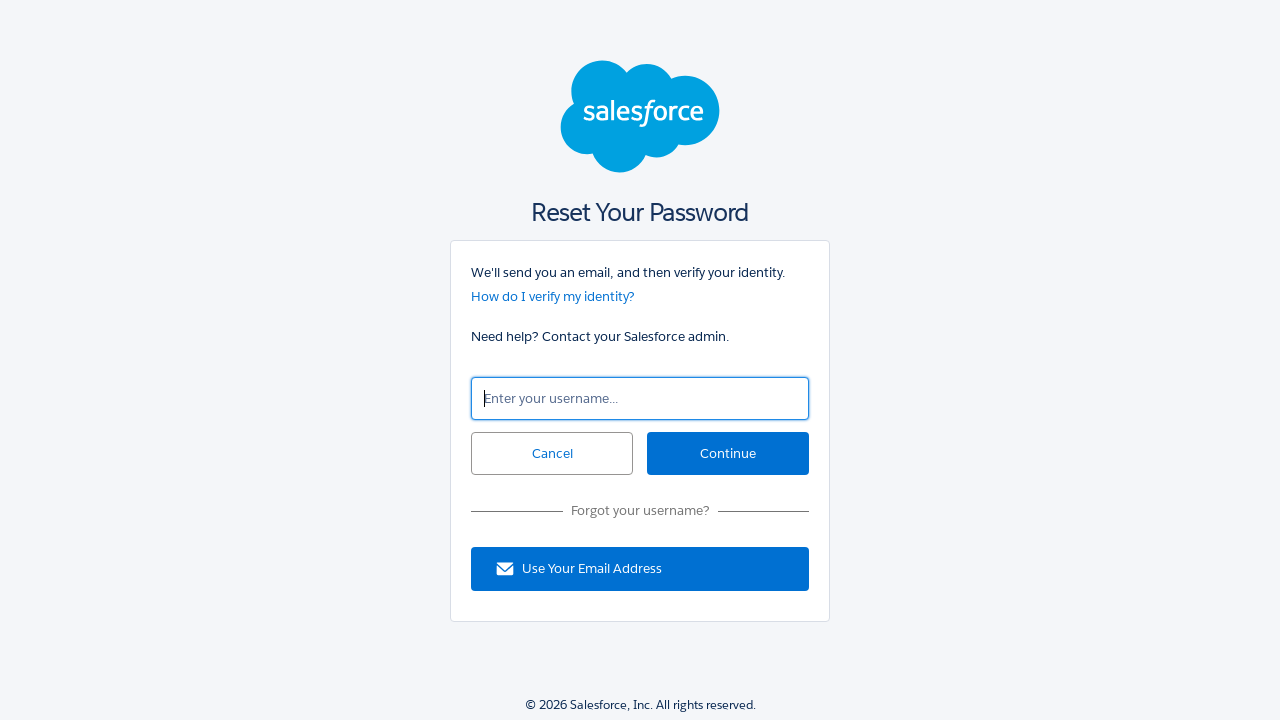

Entered email address 'test.user@example.com' in email field on input#un
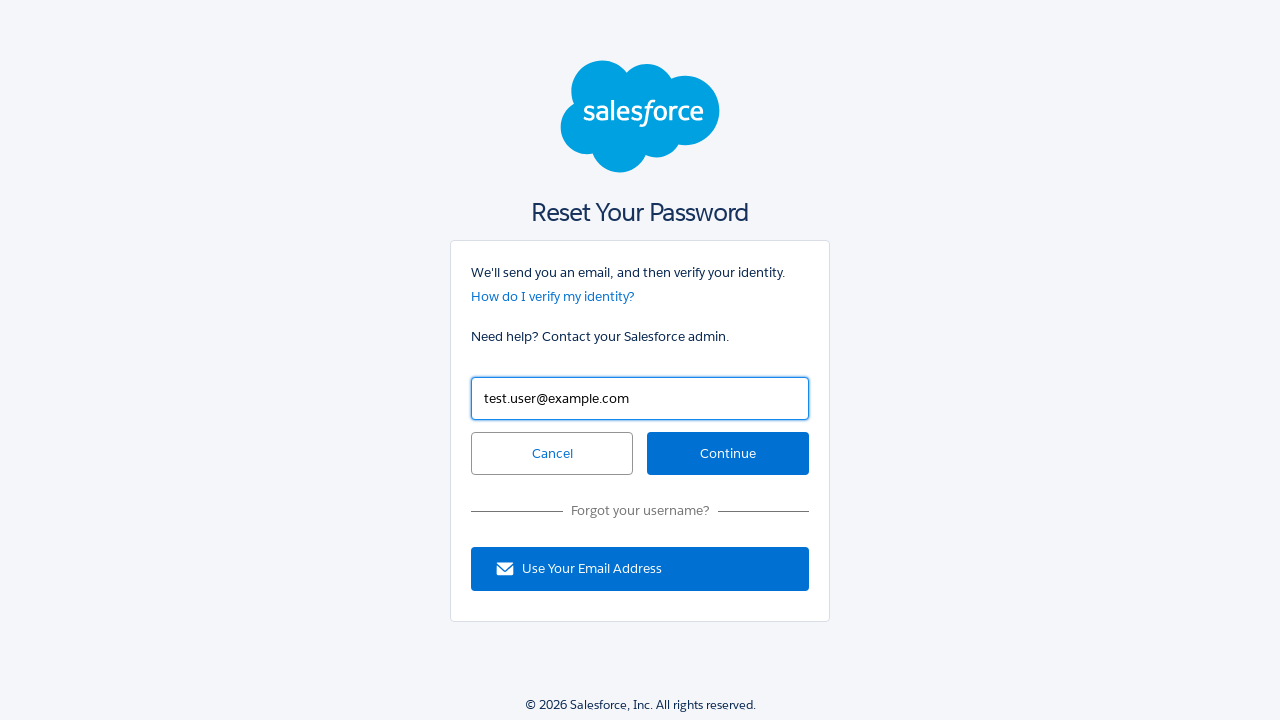

Clicked continue button to submit forgot password request at (728, 454) on input#continue
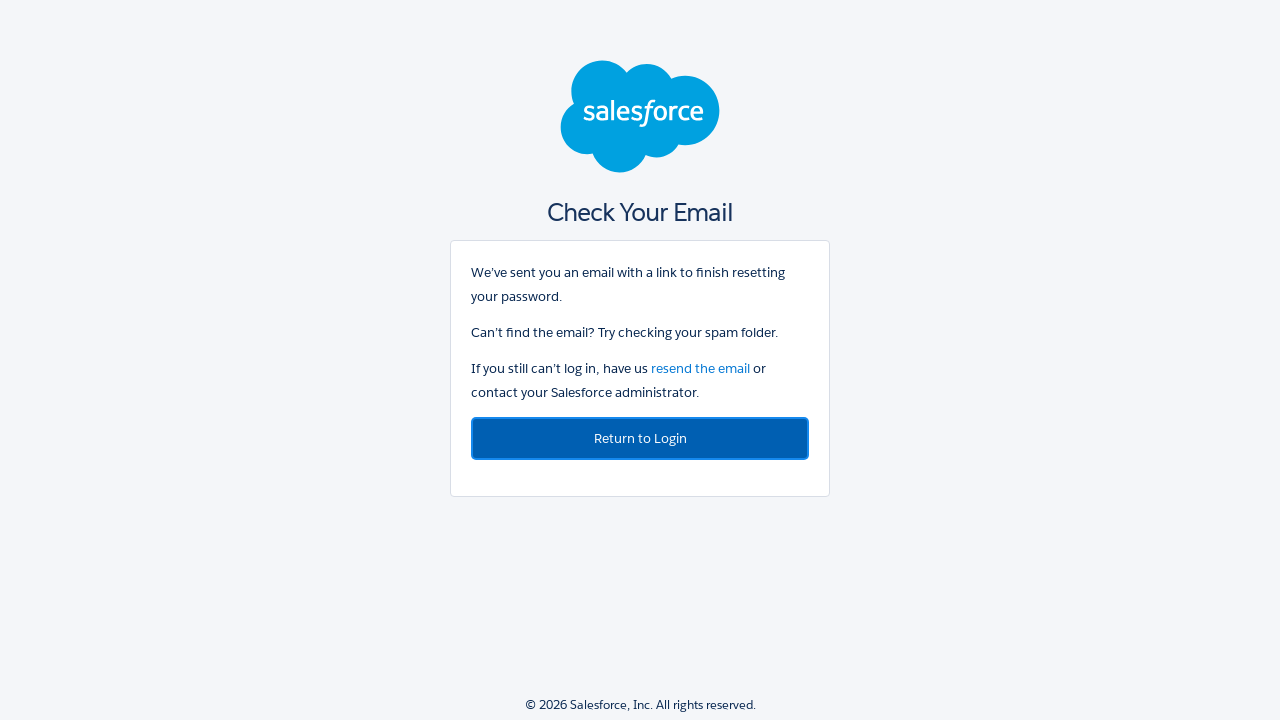

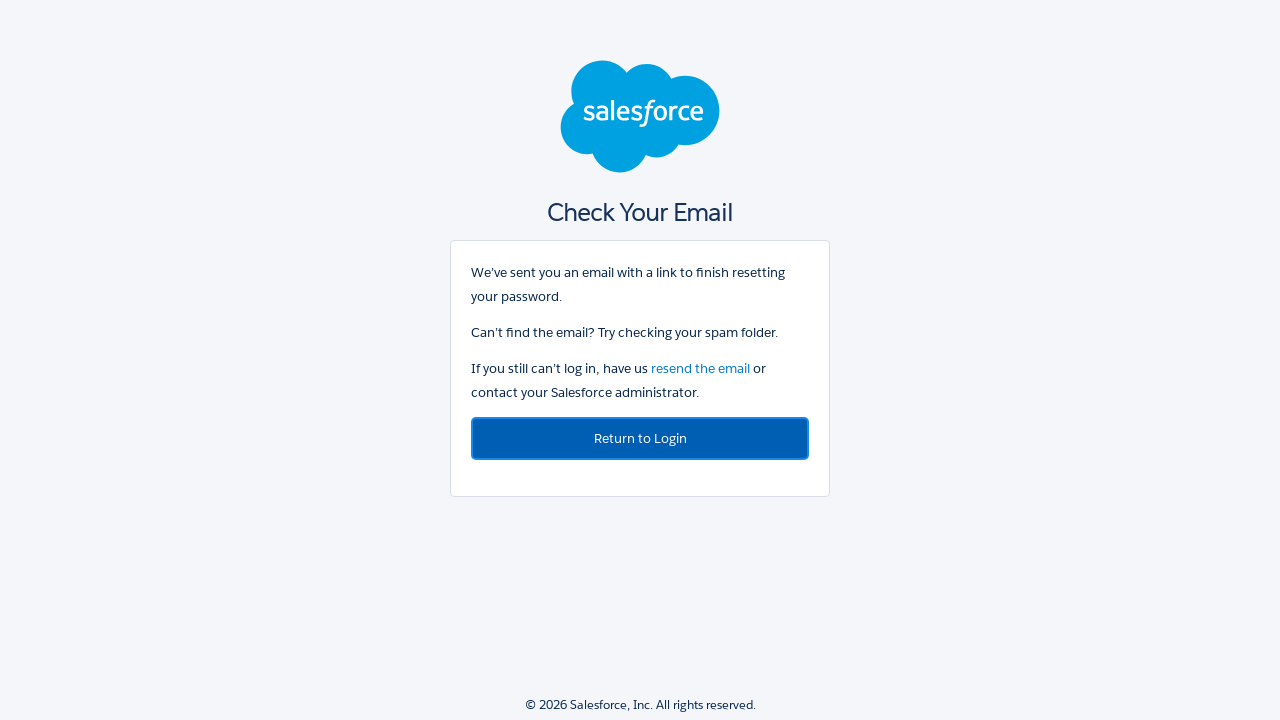